Tests Vue.js dropdown by selecting different options from the dropdown menu

Starting URL: https://mikerodham.github.io/vue-dropdowns/

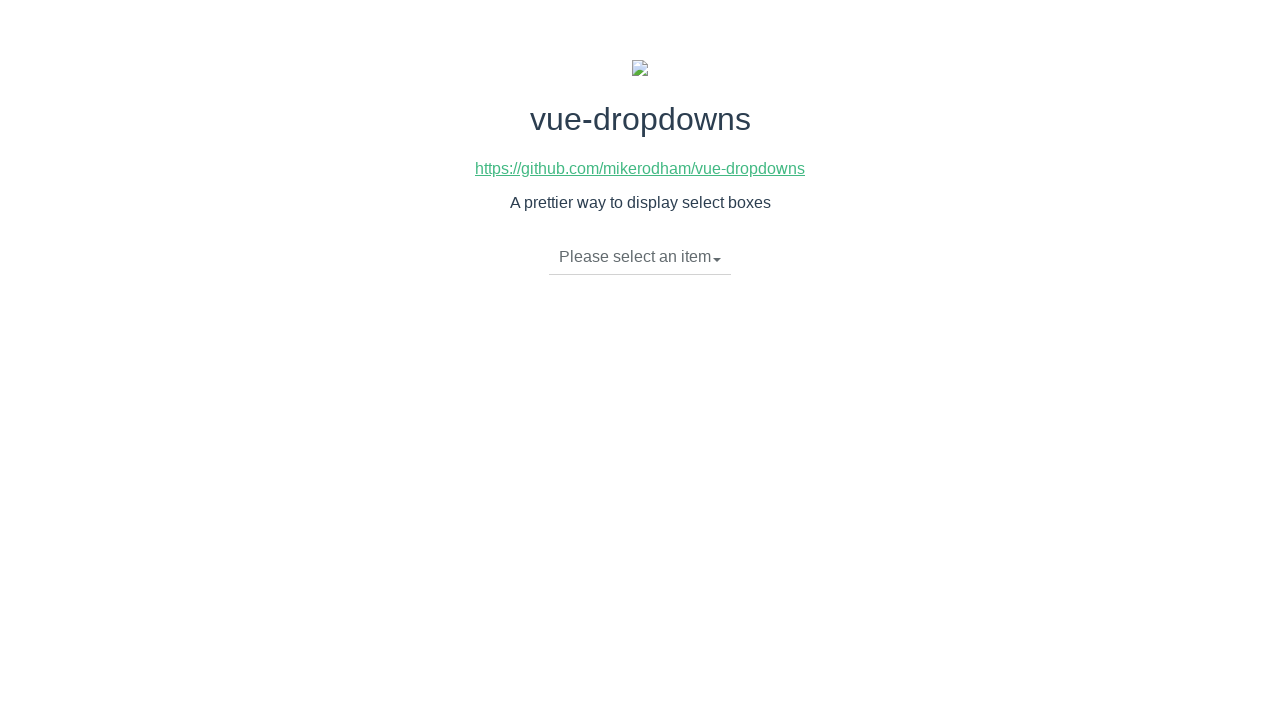

Clicked dropdown toggle to open menu at (640, 257) on li.dropdown-toggle
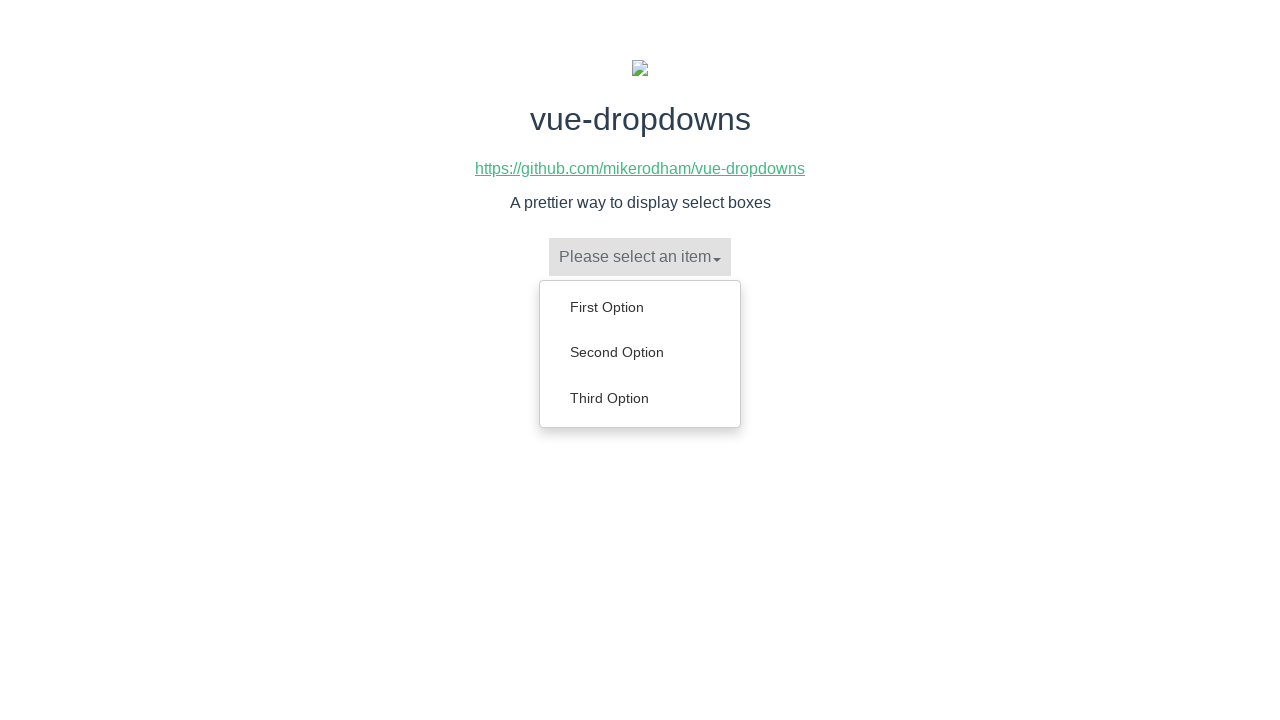

Selected 'Second Option' from dropdown menu at (640, 352) on ul.dropdown-menu>li>a:has-text('Second Option')
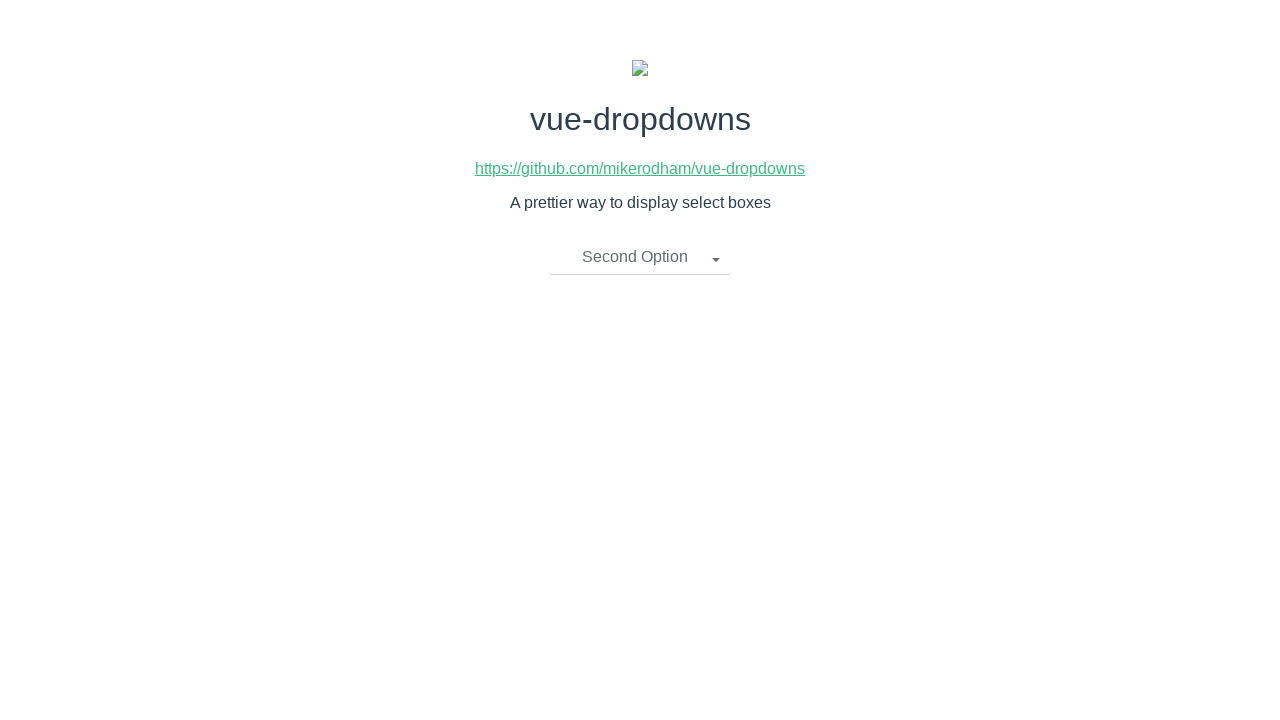

Clicked dropdown toggle to open menu at (640, 257) on li.dropdown-toggle
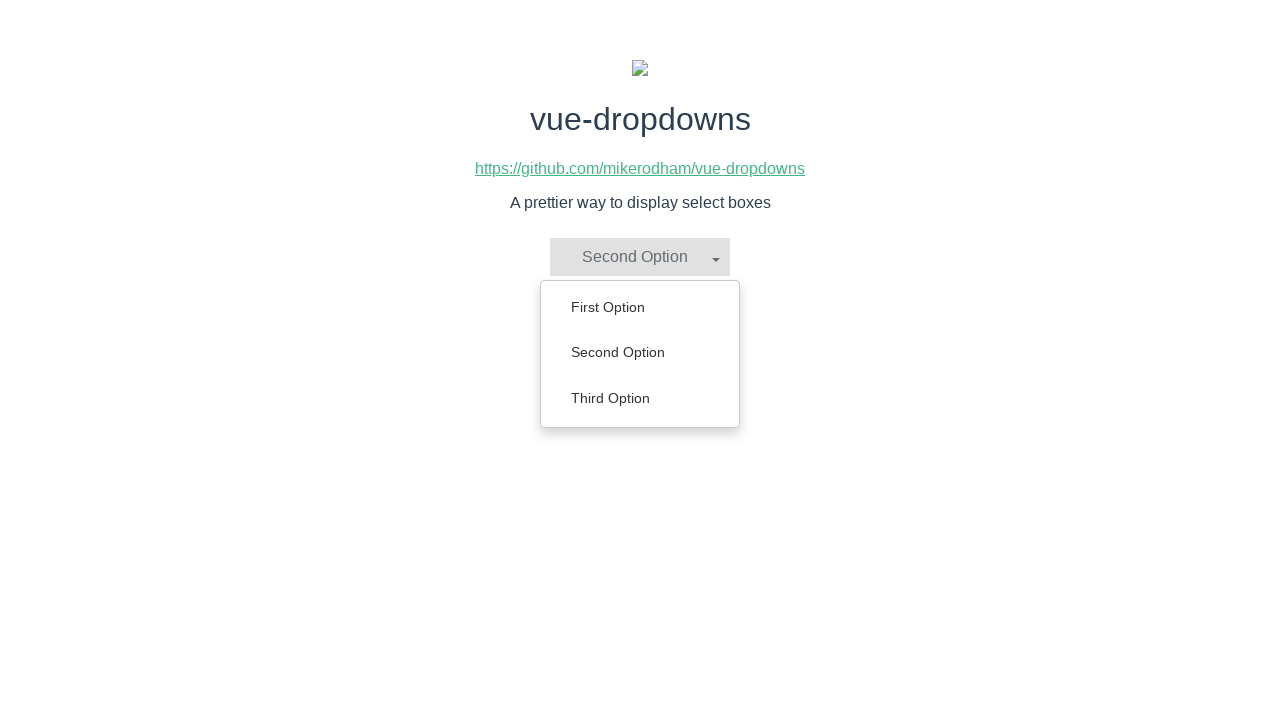

Selected 'First Option' from dropdown menu at (640, 307) on ul.dropdown-menu>li>a:has-text('First Option')
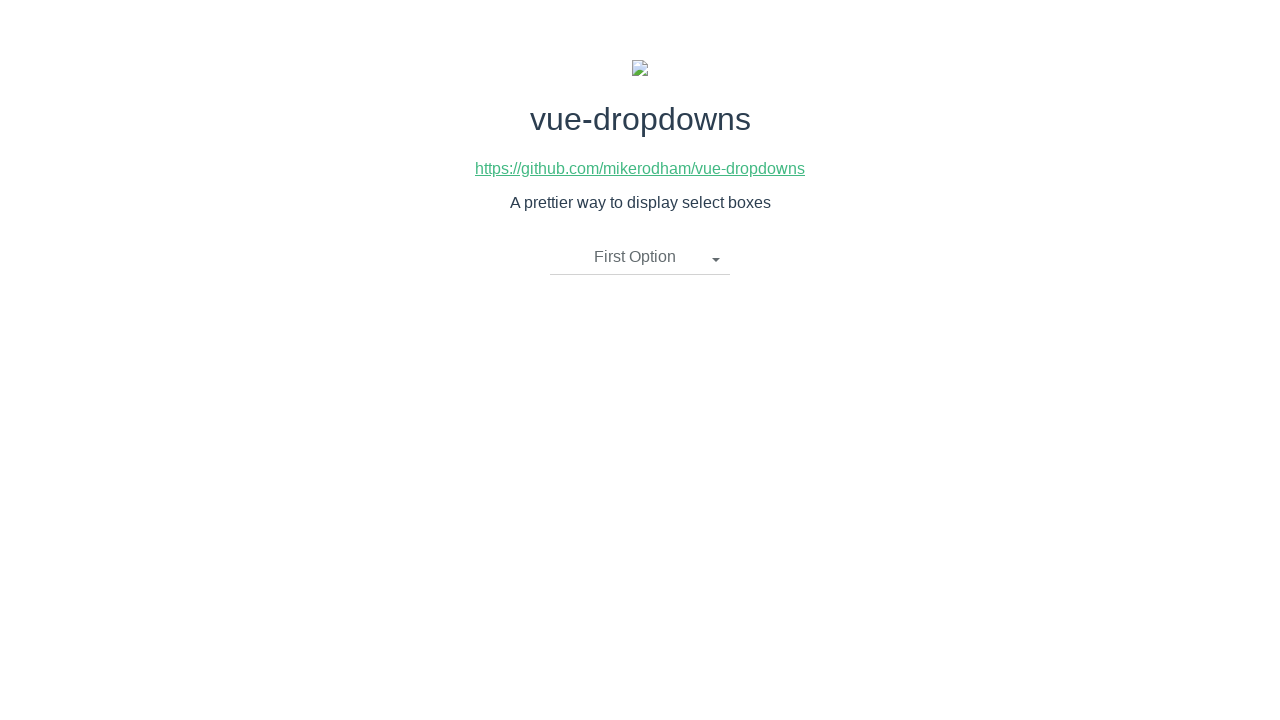

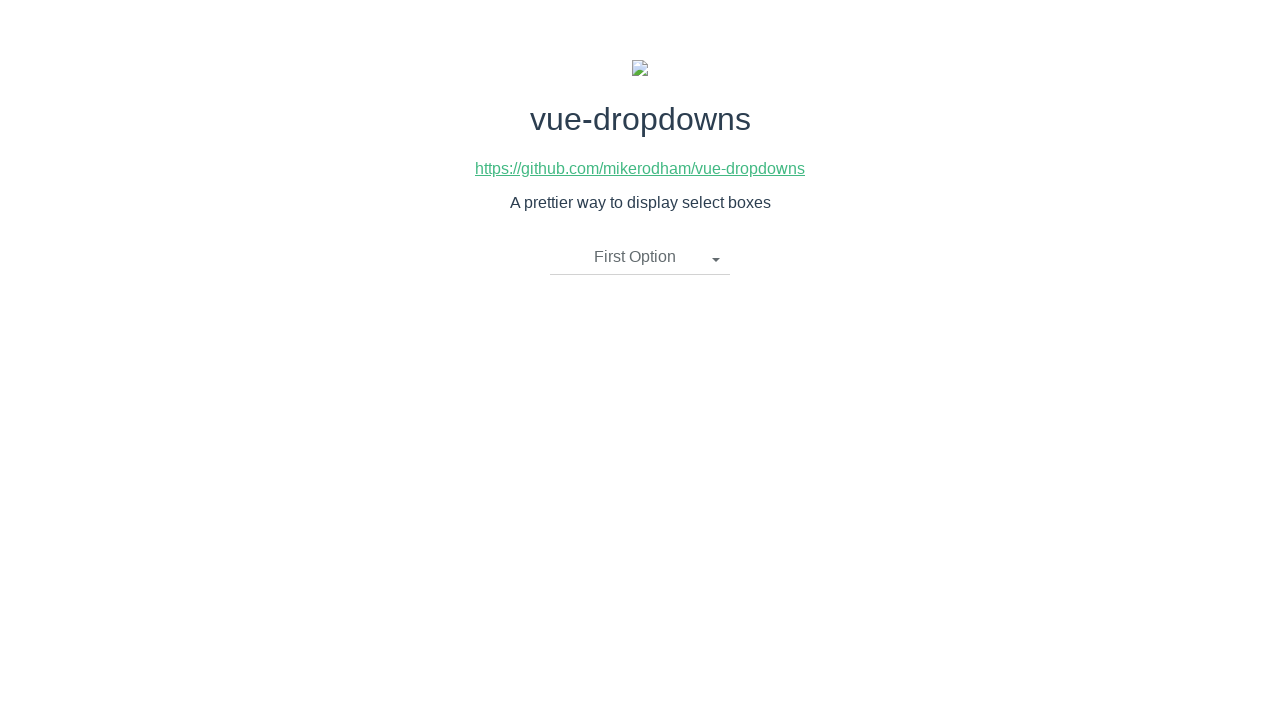